Tests dropdown selection by choosing an option from a select element

Starting URL: https://the-internet.herokuapp.com/

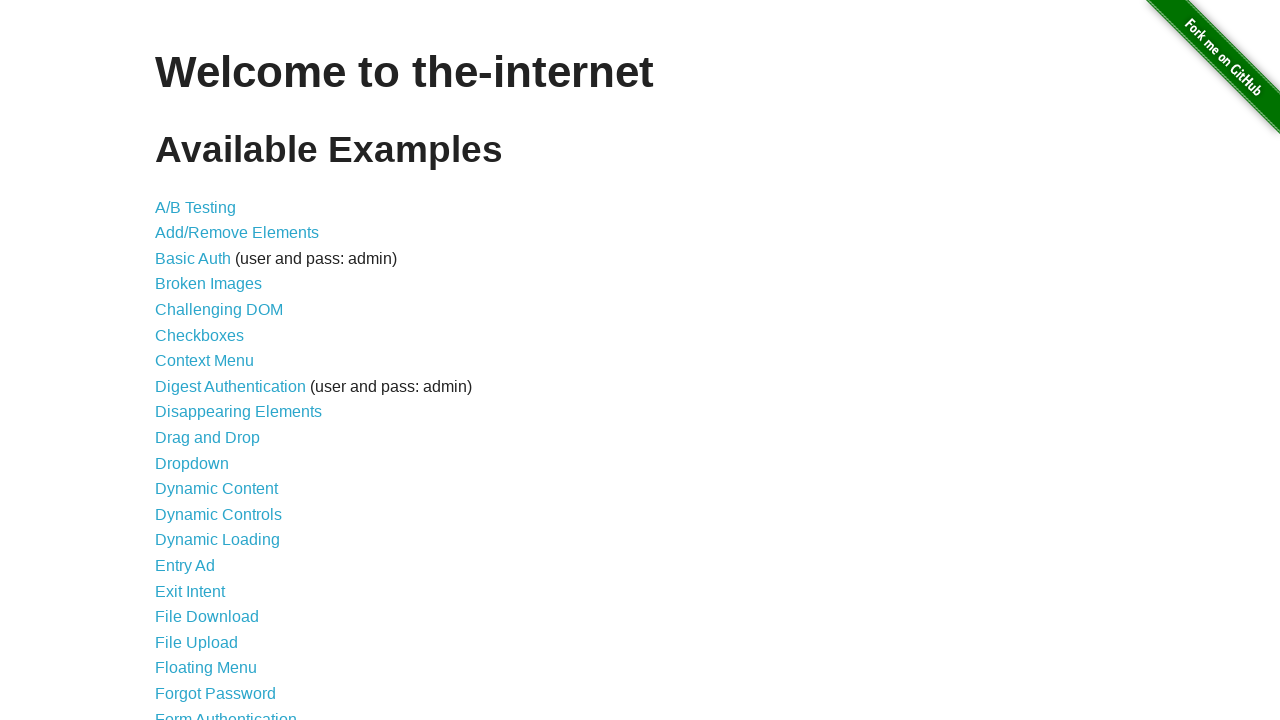

Clicked on Dropdown link to navigate to dropdown page at (192, 463) on a[href='/dropdown']
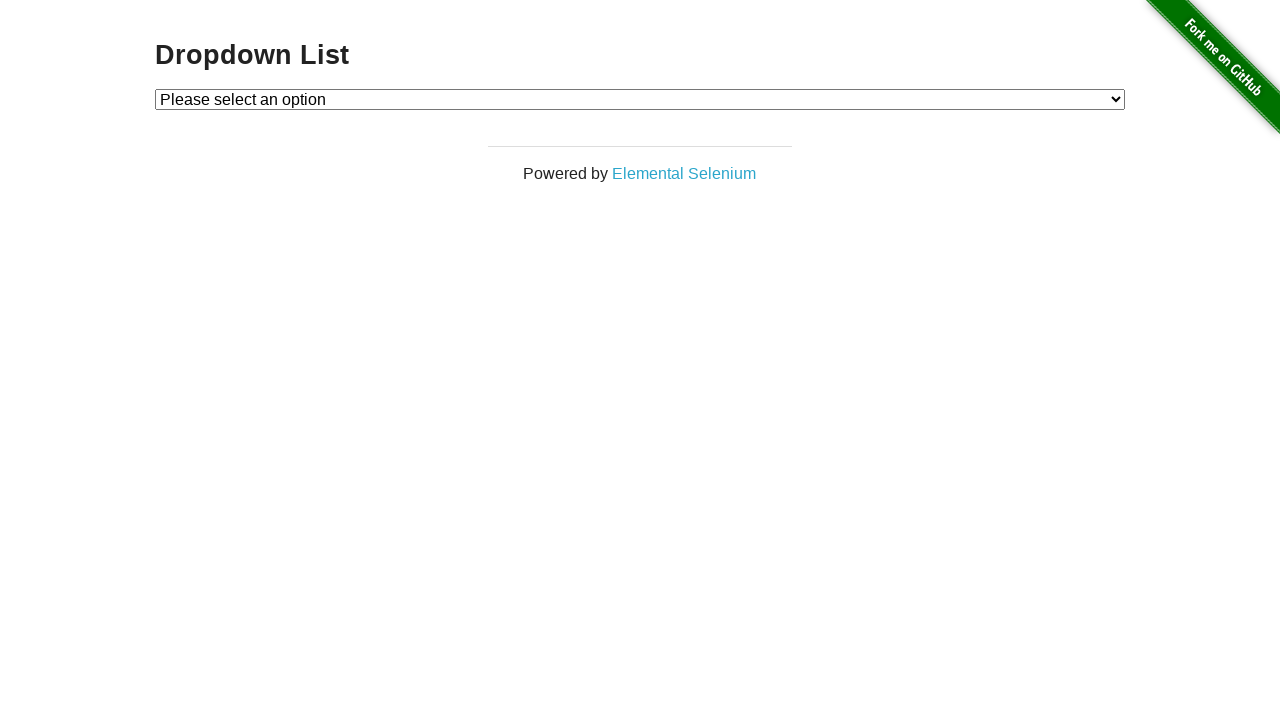

Selected Option 1 from the dropdown menu on #dropdown
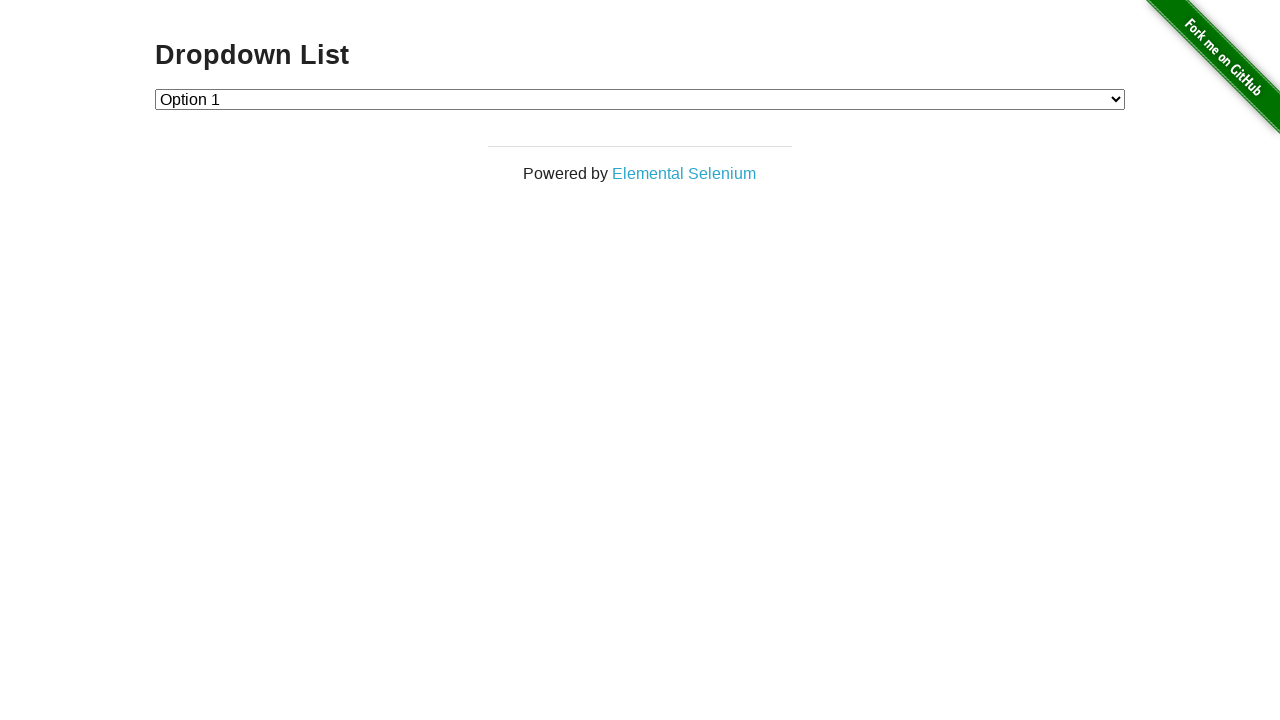

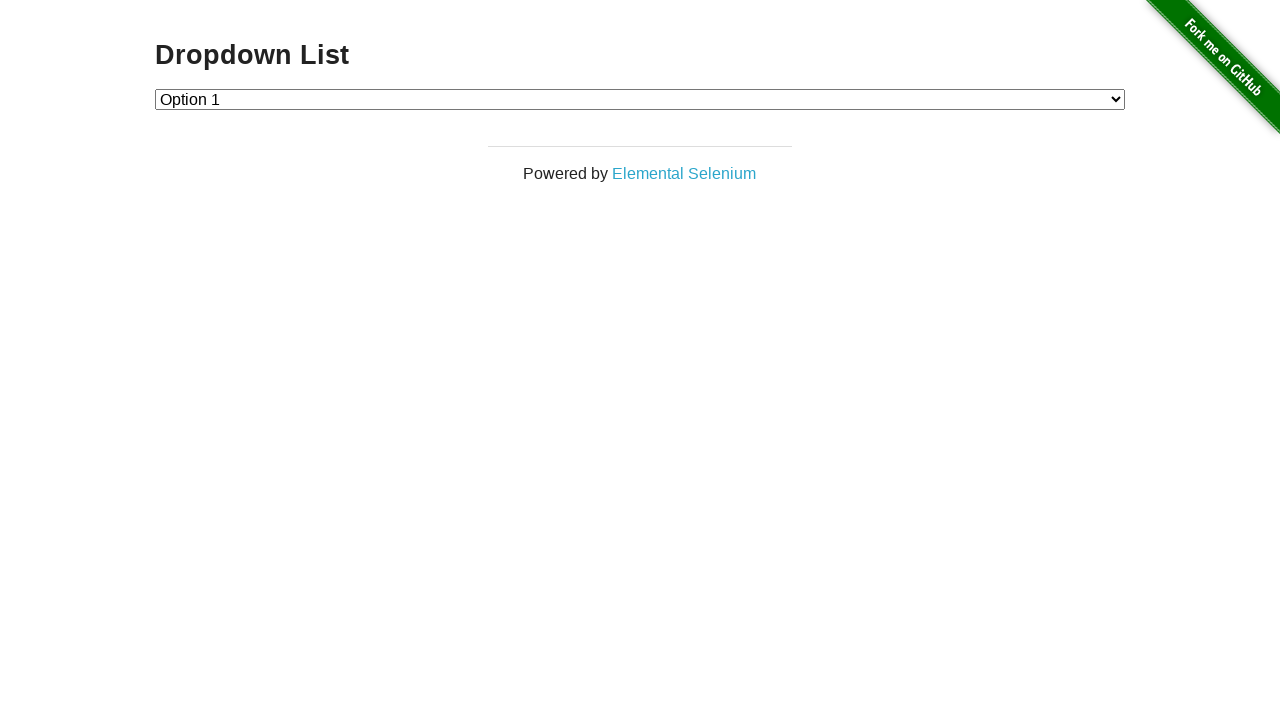